Tests mobile responsiveness by setting mobile viewport and verifying content remains visible

Starting URL: https://pinoypetplan.com/mabuhay-ang-lakad-exploring-dog-friendly-parks-and-trails-in-the-philippines/

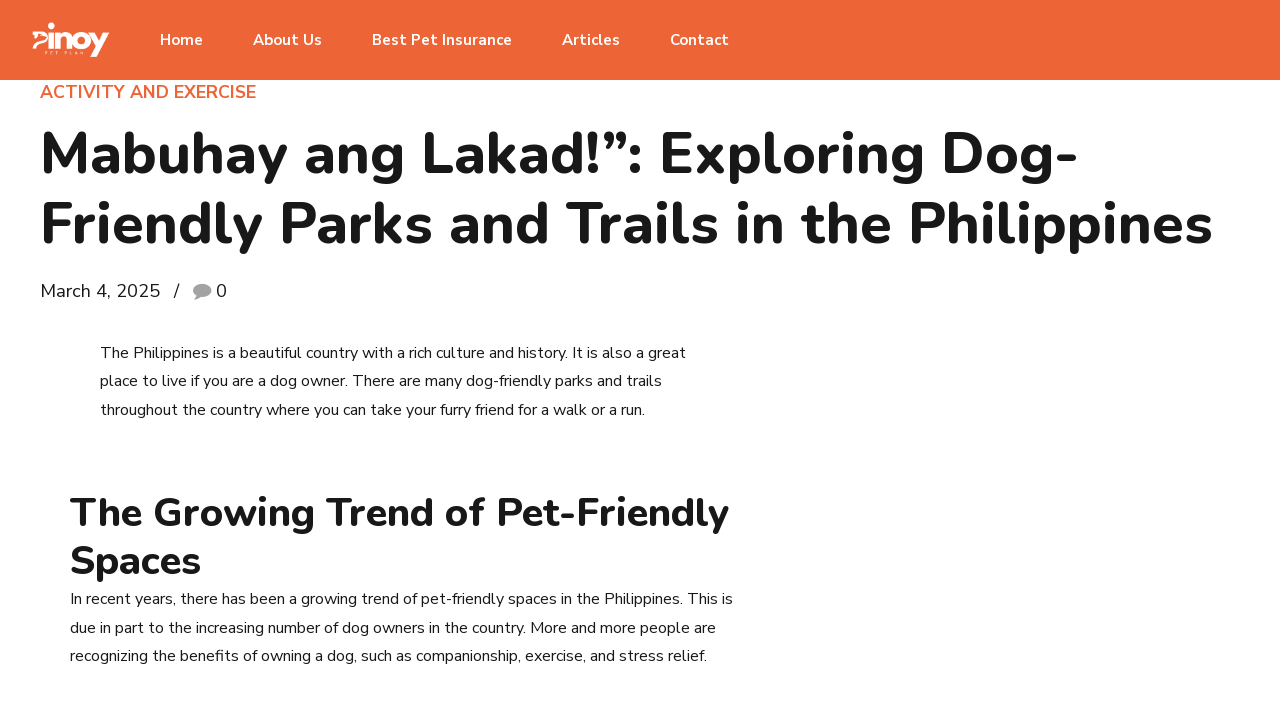

Waited for page to fully load with networkidle state
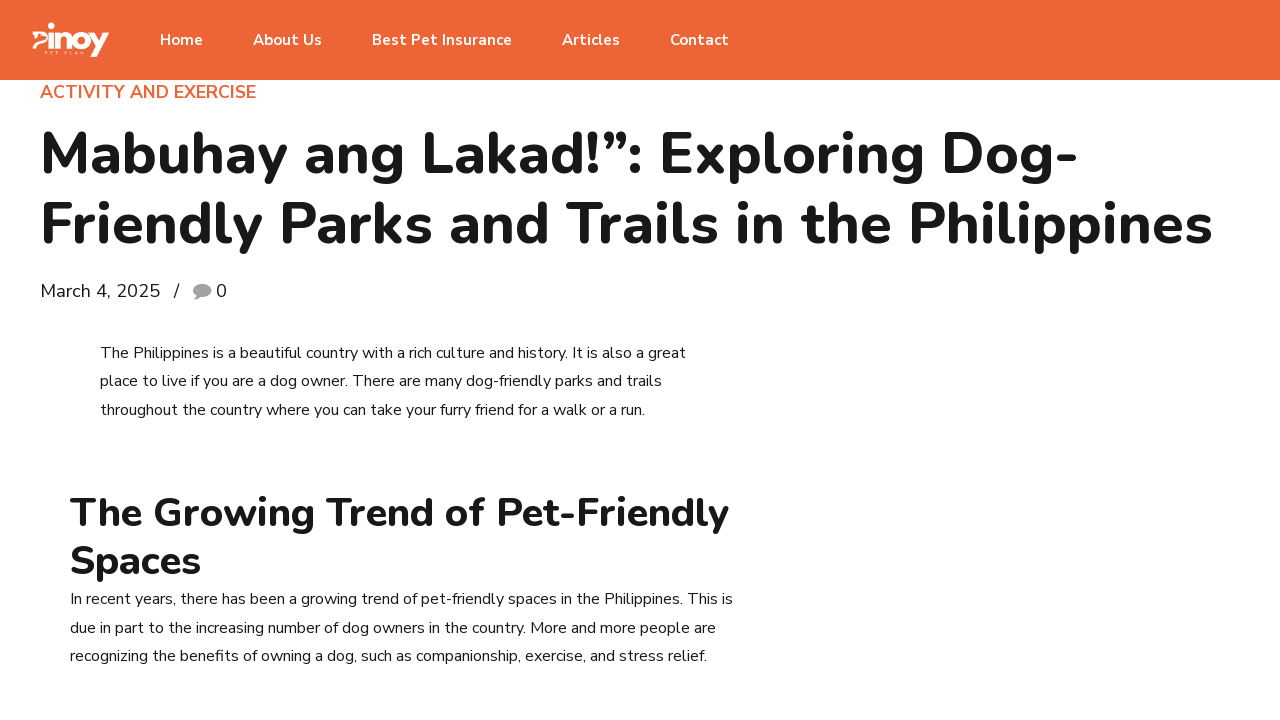

Set mobile viewport to 375x667 pixels
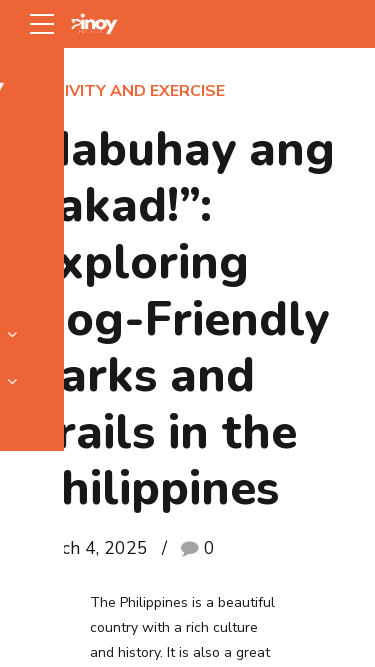

Reloaded page with mobile viewport applied
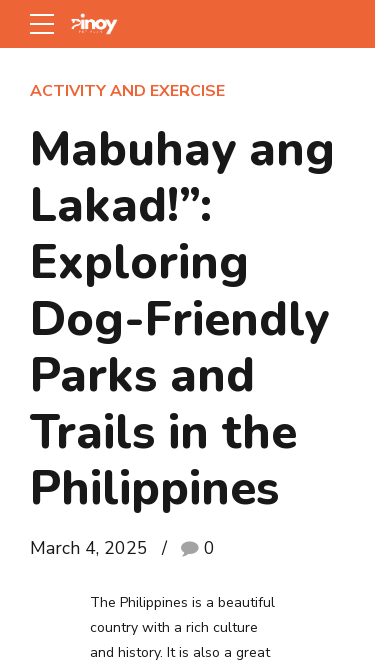

Waited for page to fully load after reload with networkidle state
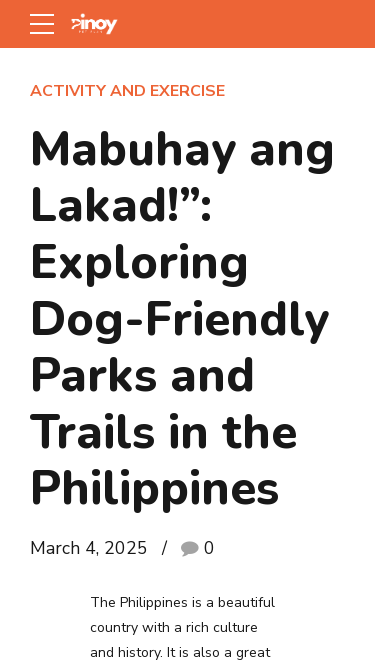

Verified main content is visible on mobile viewport
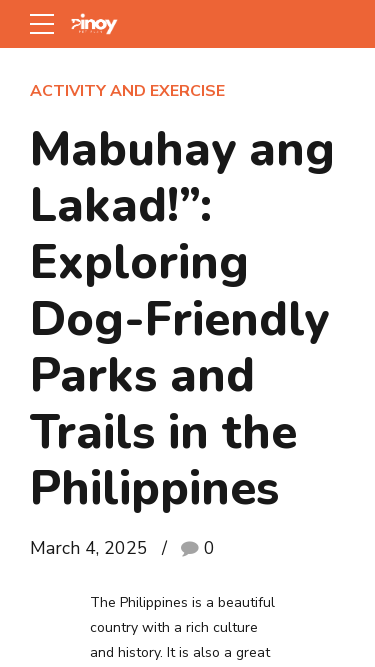

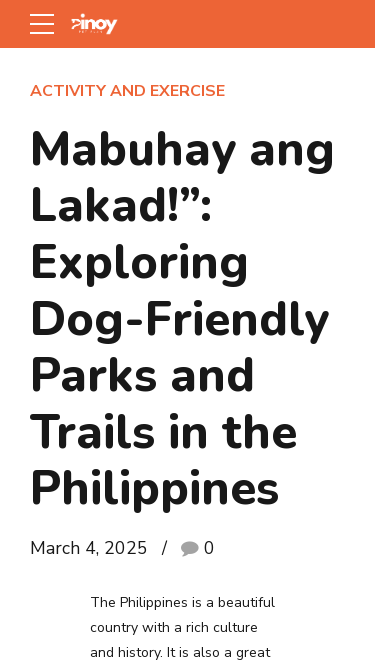